Opens the ActiTime website and maximizes the browser window. This is a basic navigation test that verifies the page loads successfully.

Starting URL: https://www.actitime.com/

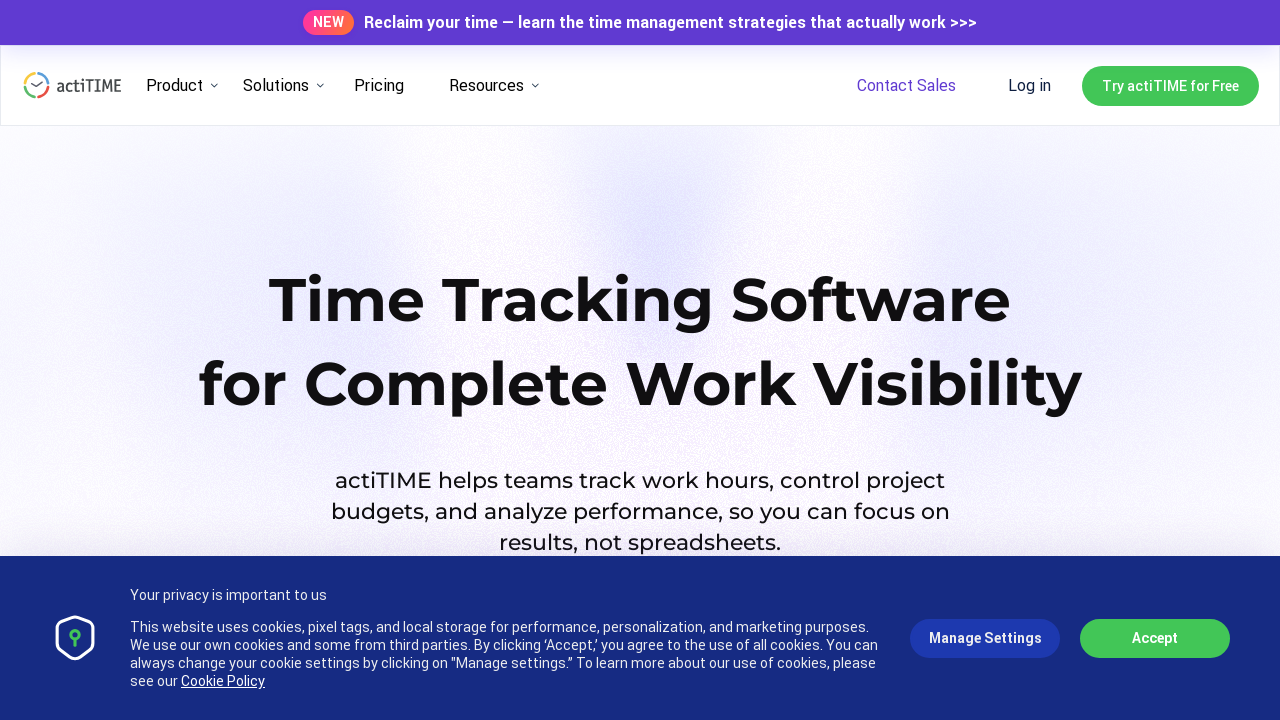

Set viewport size to 1920x1080
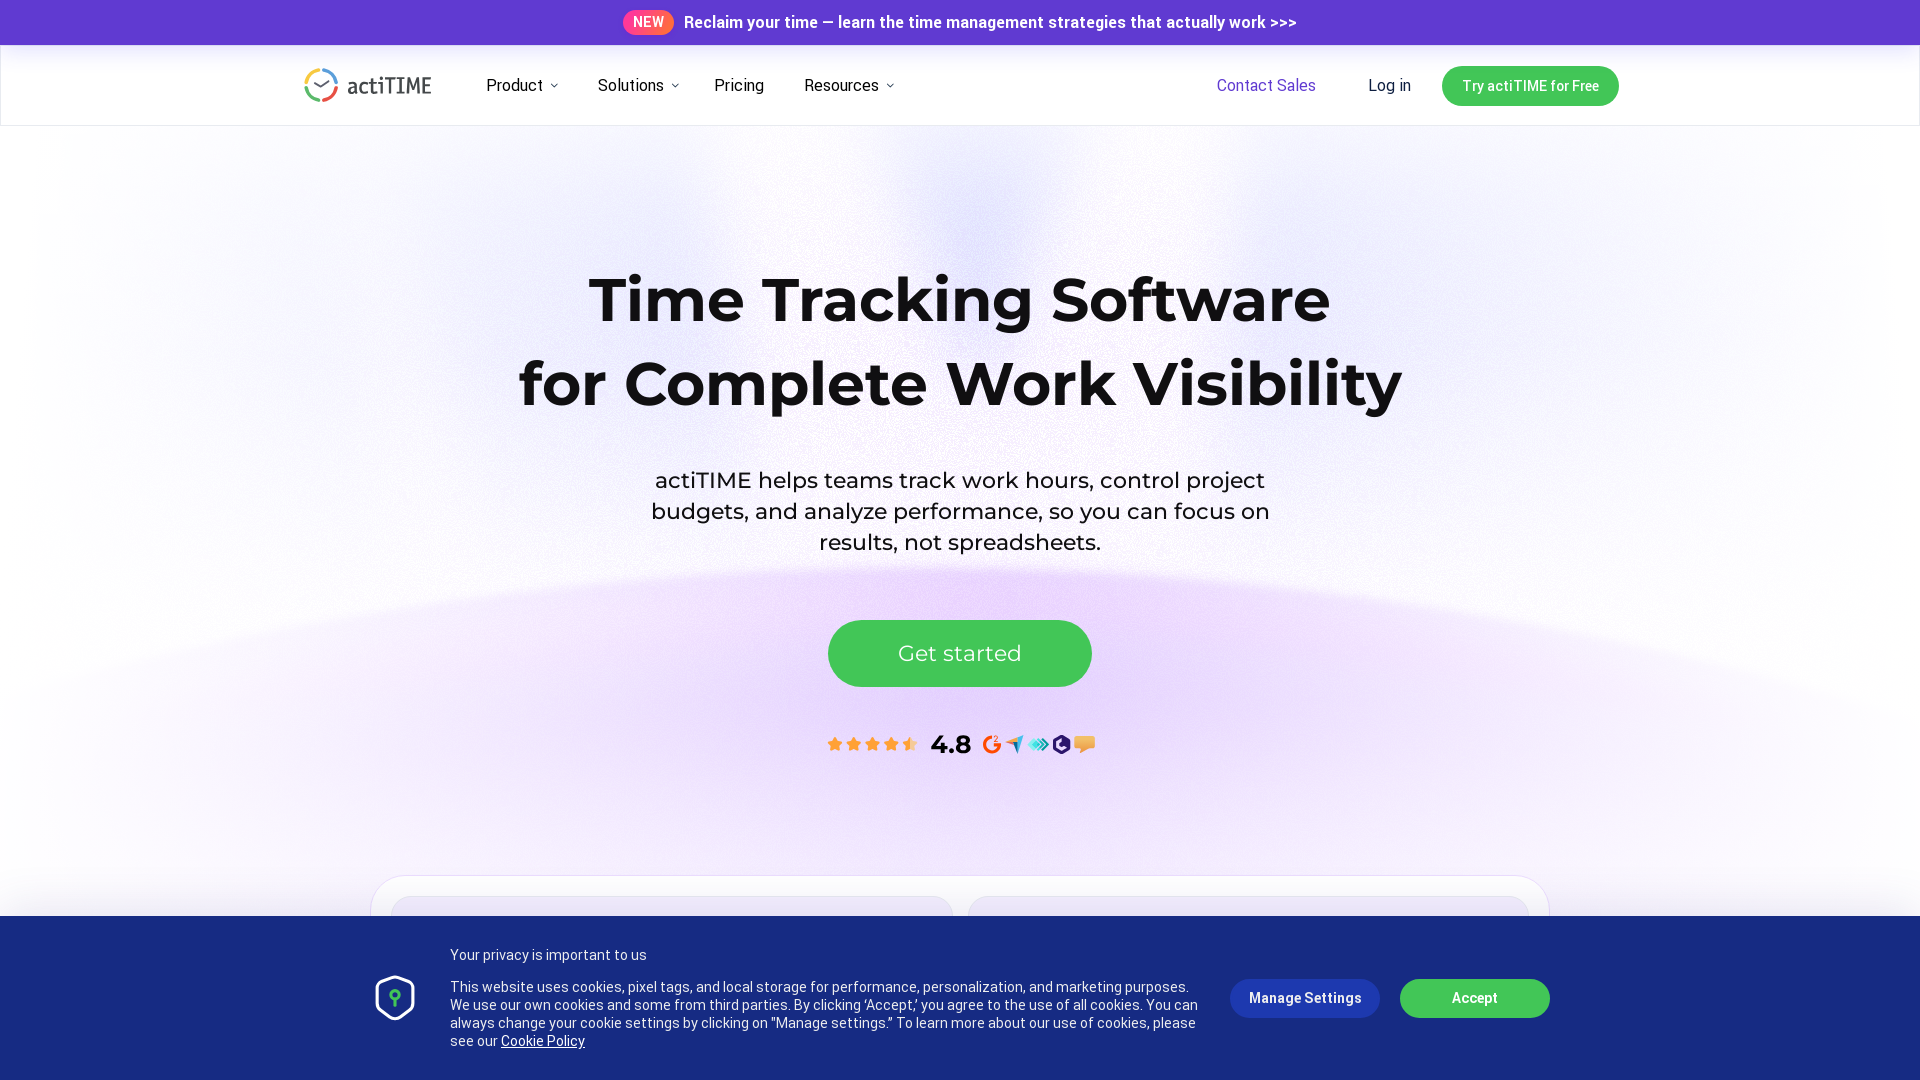

Page fully loaded (domcontentloaded)
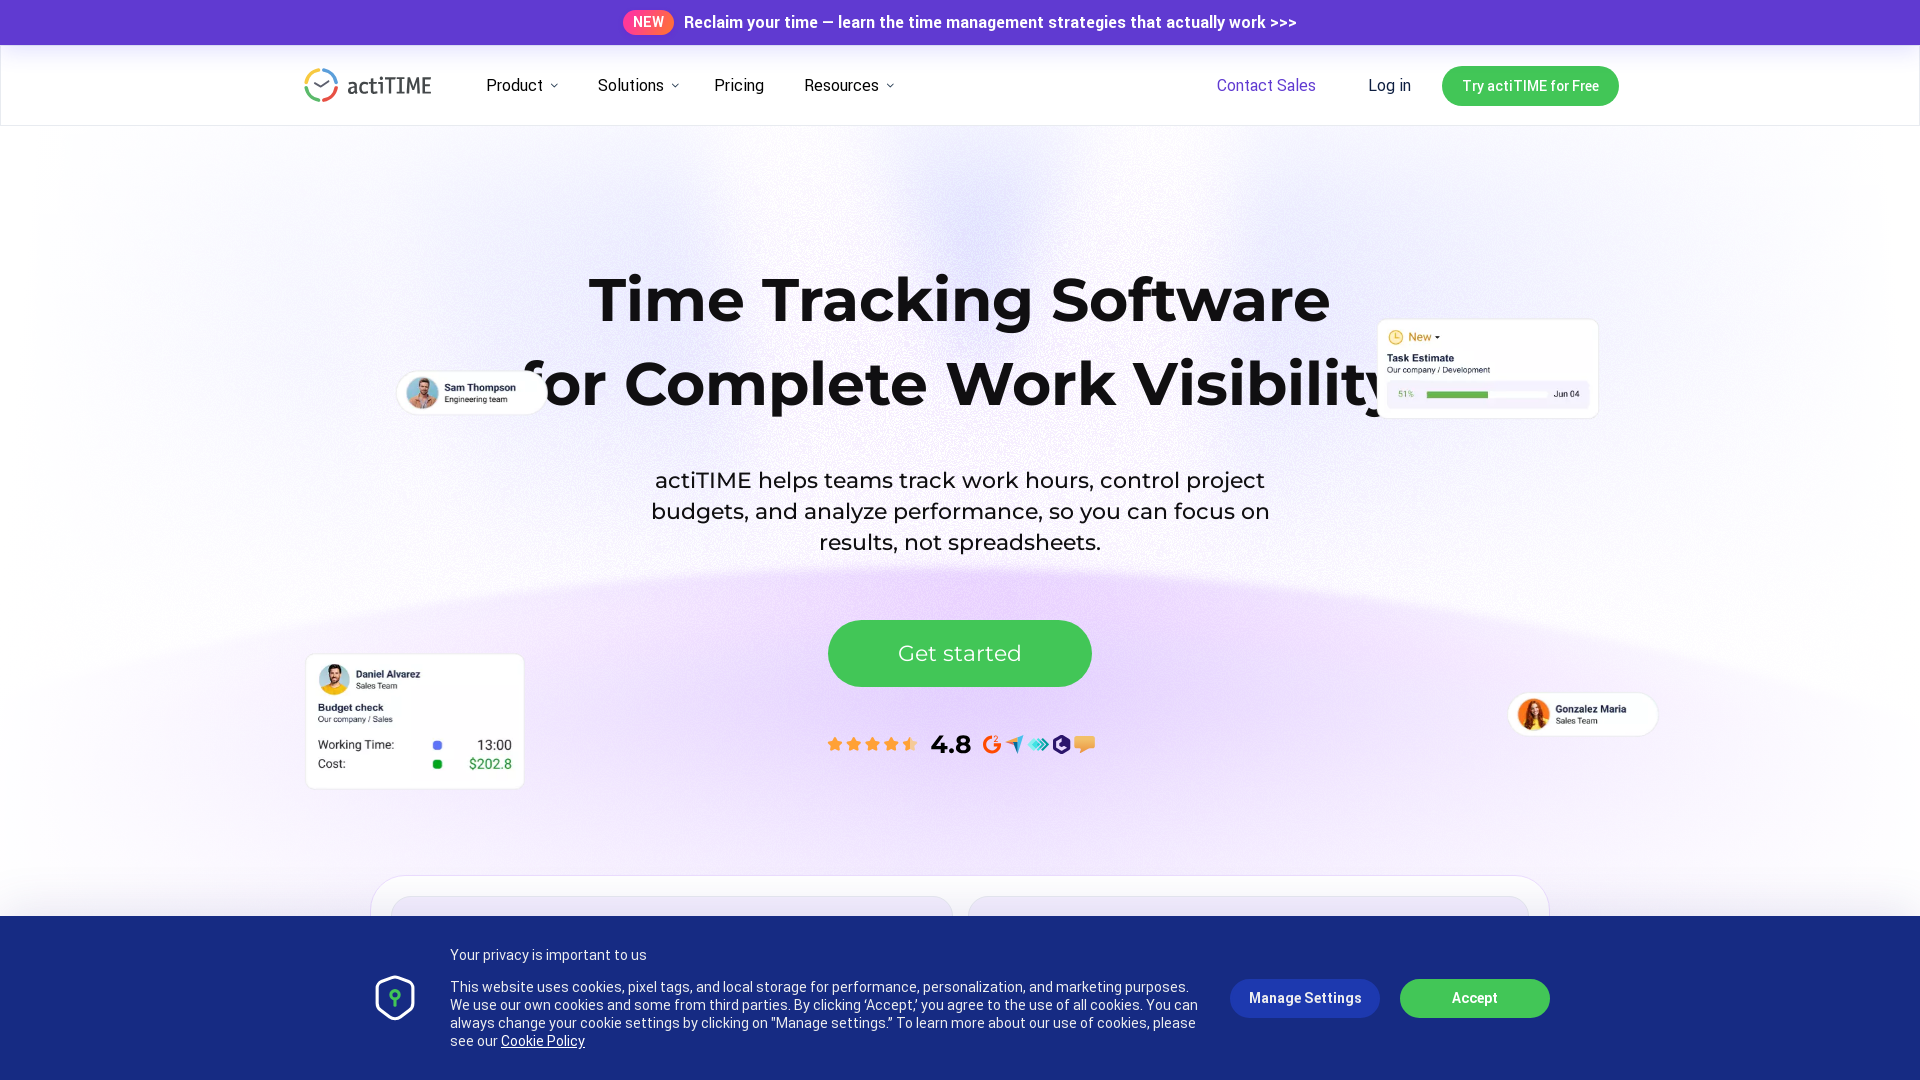

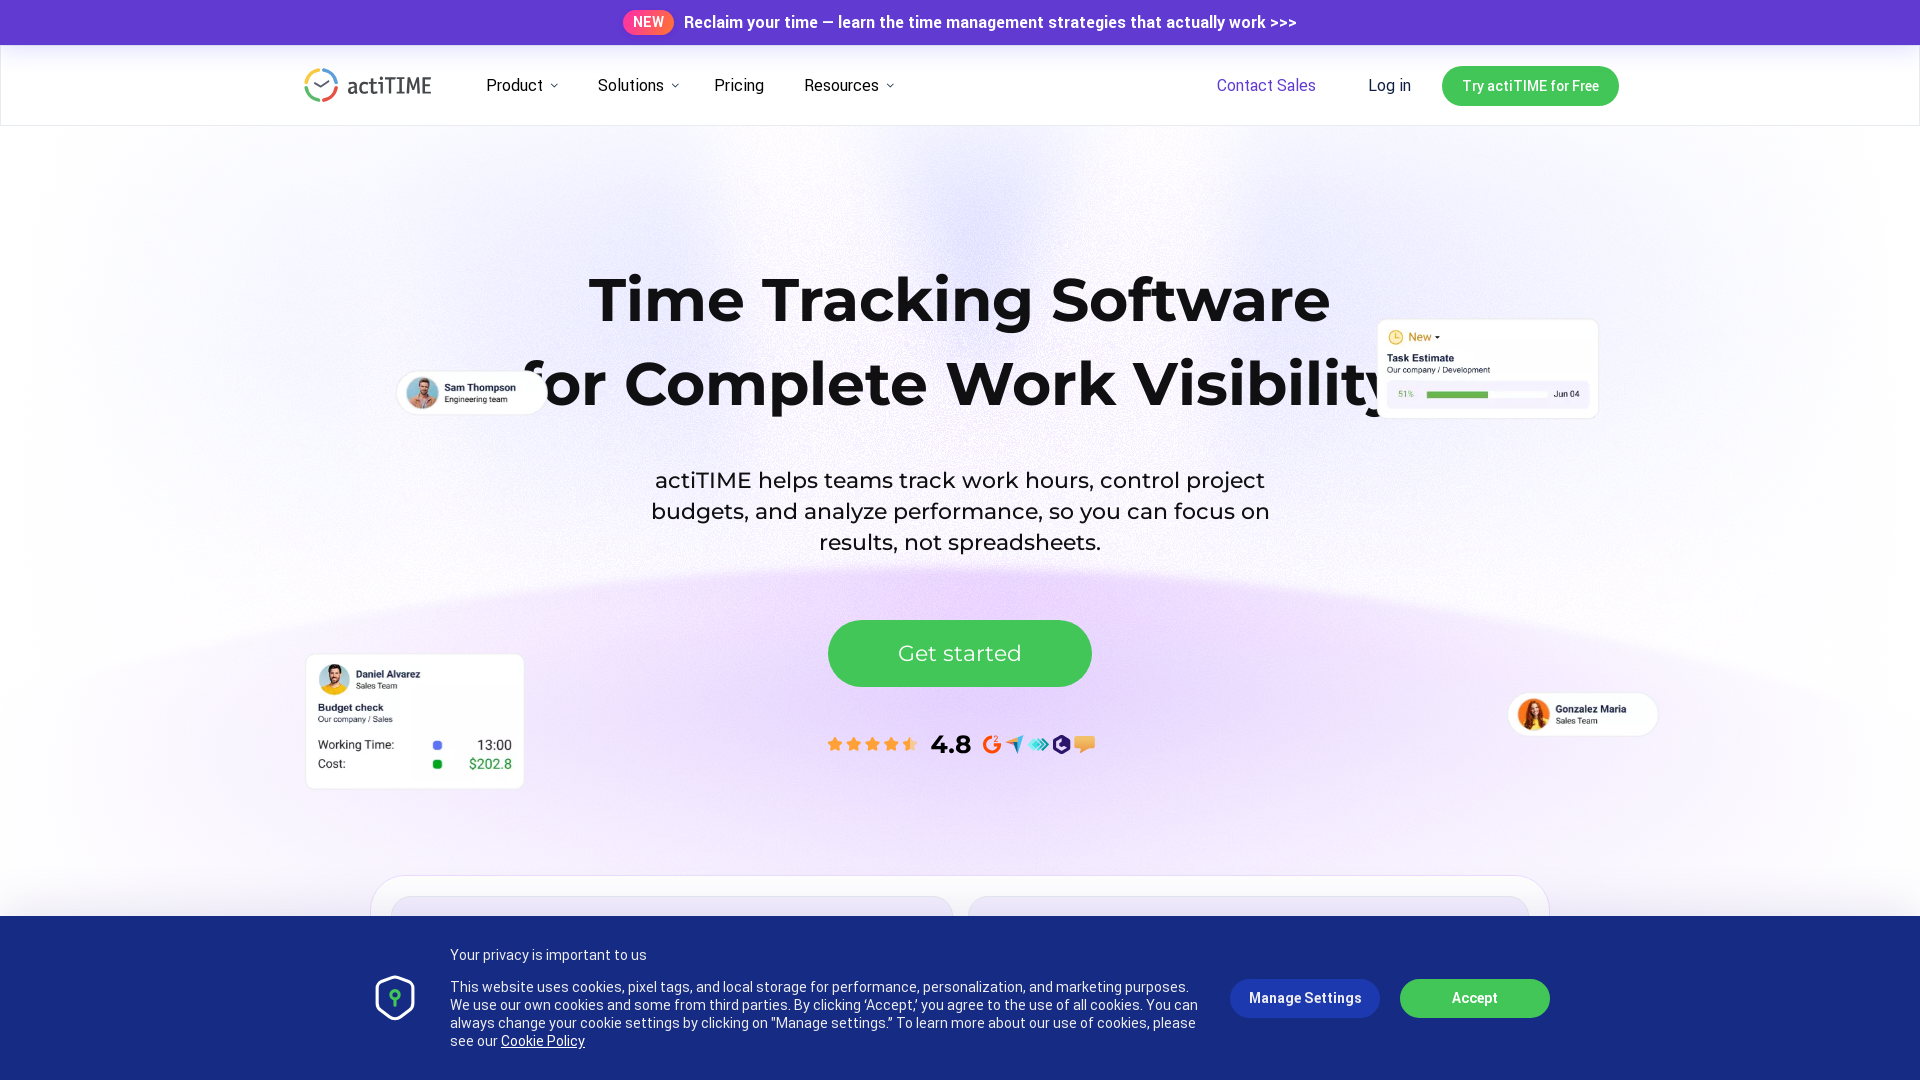